Tests adding a product to cart on an e-commerce practice site by finding a product containing "Cucumber" in its name and clicking its ADD TO CART button

Starting URL: https://rahulshettyacademy.com/seleniumPractise/

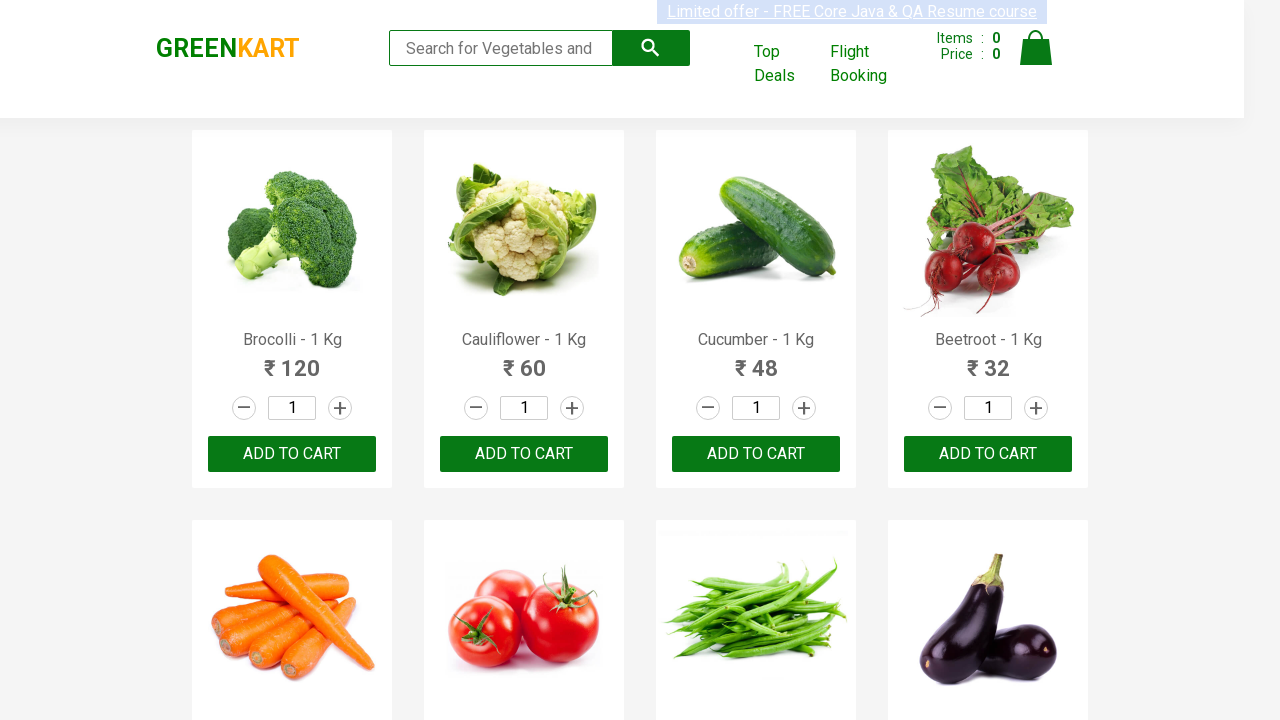

Waited for product names to load on the page
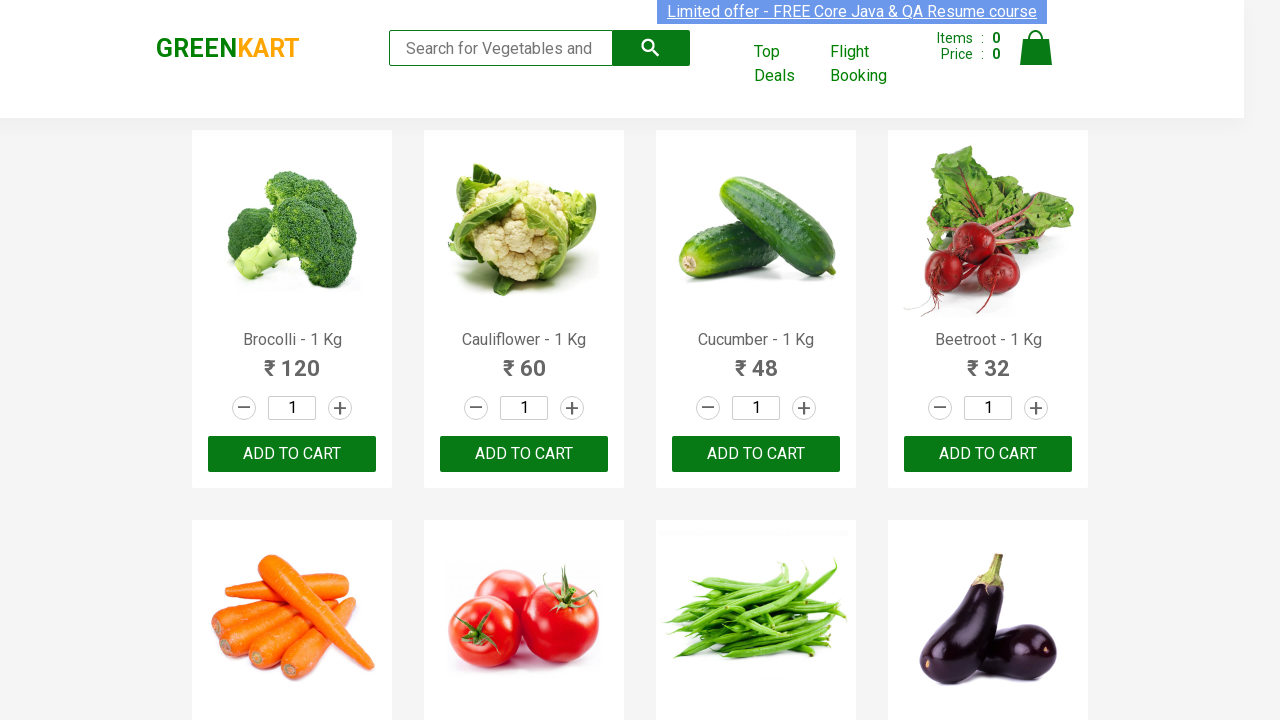

Retrieved all product name elements from the page
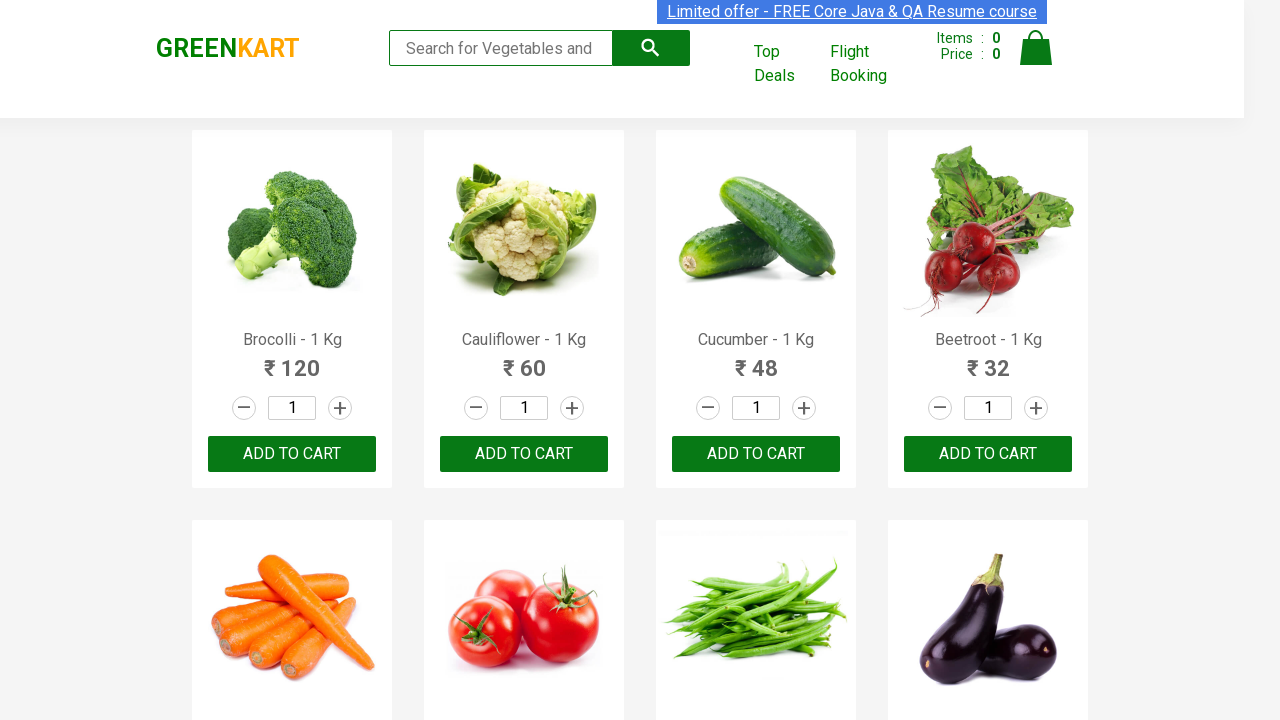

Retrieved product name: 'Brocolli - 1 Kg'
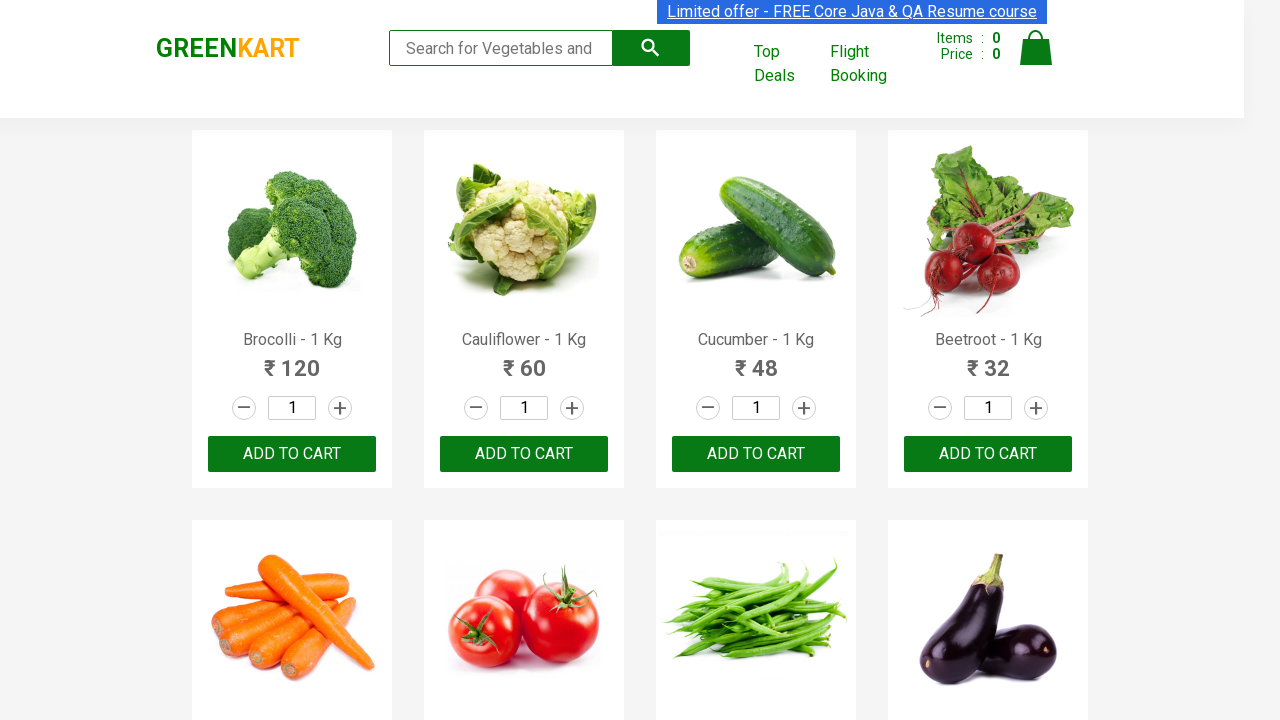

Retrieved product name: 'Cauliflower - 1 Kg'
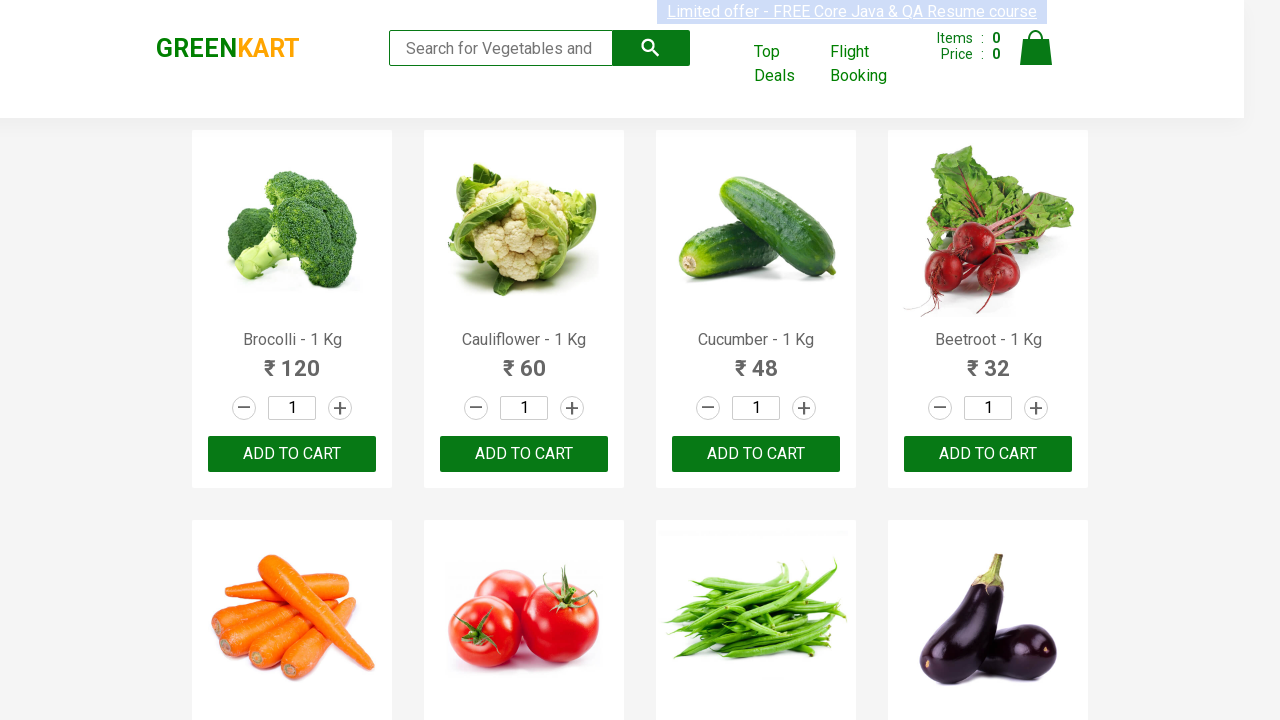

Retrieved product name: 'Cucumber - 1 Kg'
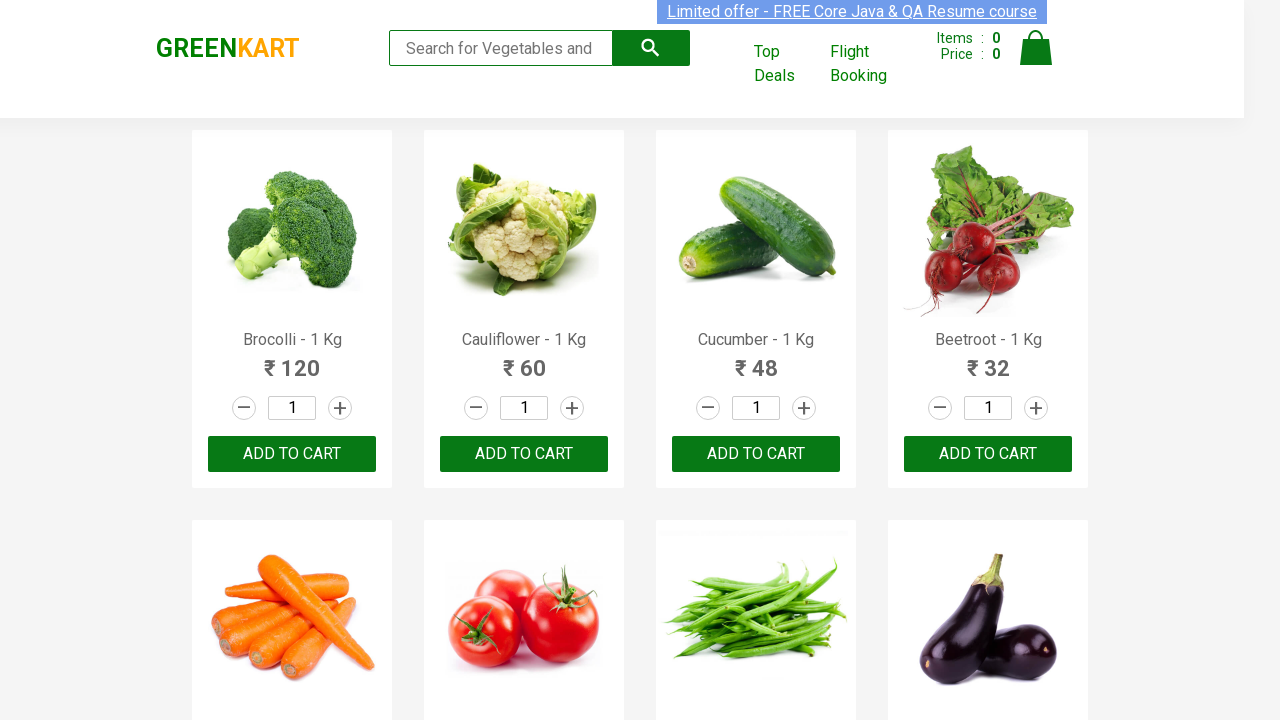

Clicked ADD TO CART button for Cucumber product at index 2 at (756, 454) on xpath=//button[text()='ADD TO CART'] >> nth=2
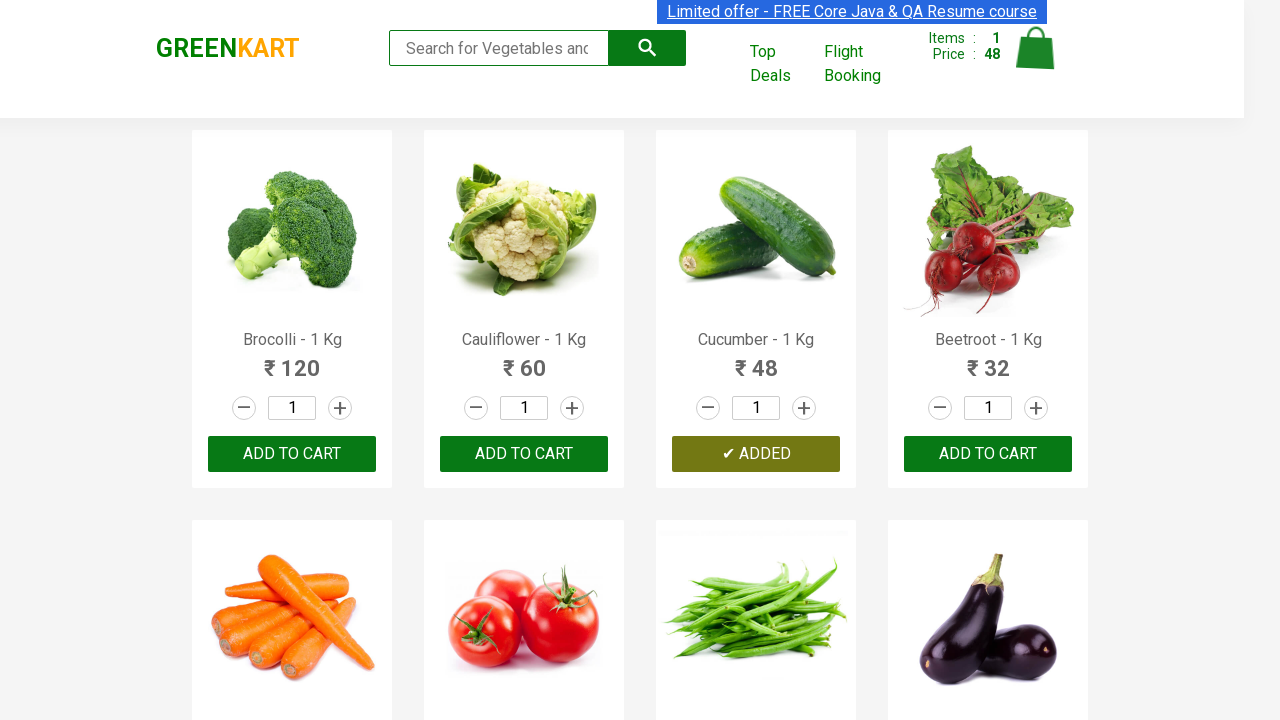

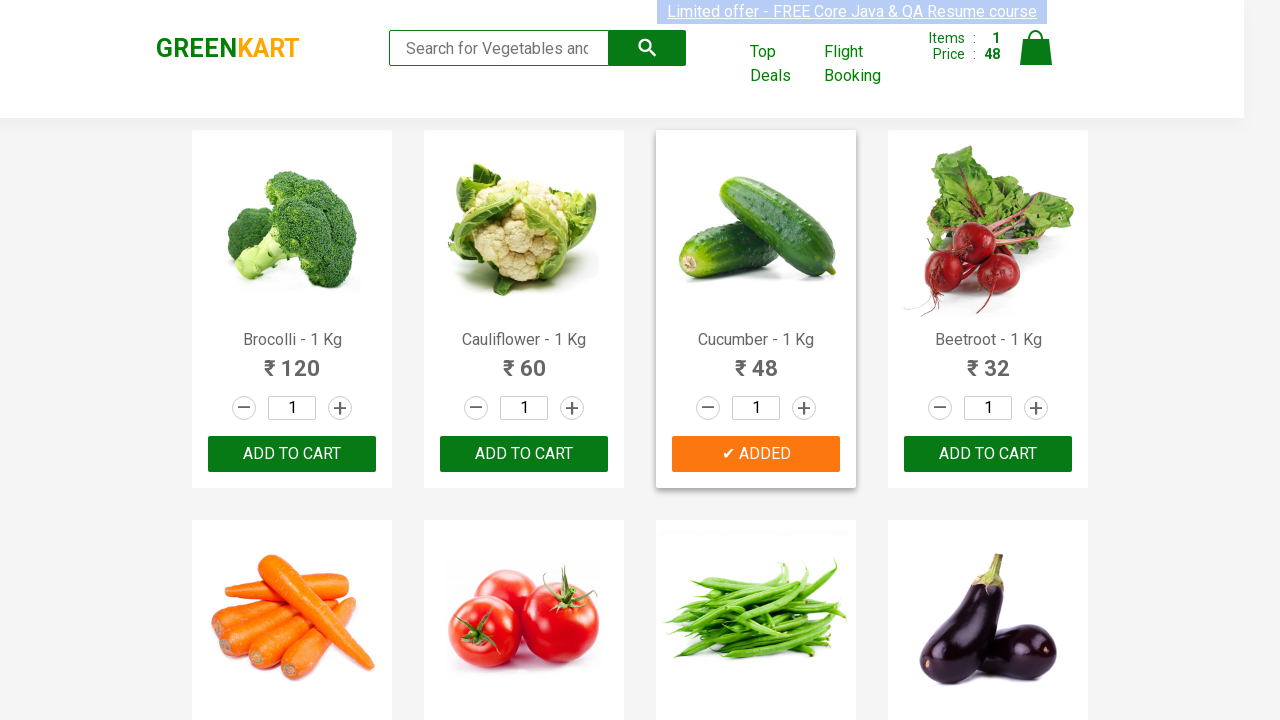